Fills the email field in the practice form with a test email address

Starting URL: https://demoqa.com/automation-practice-form

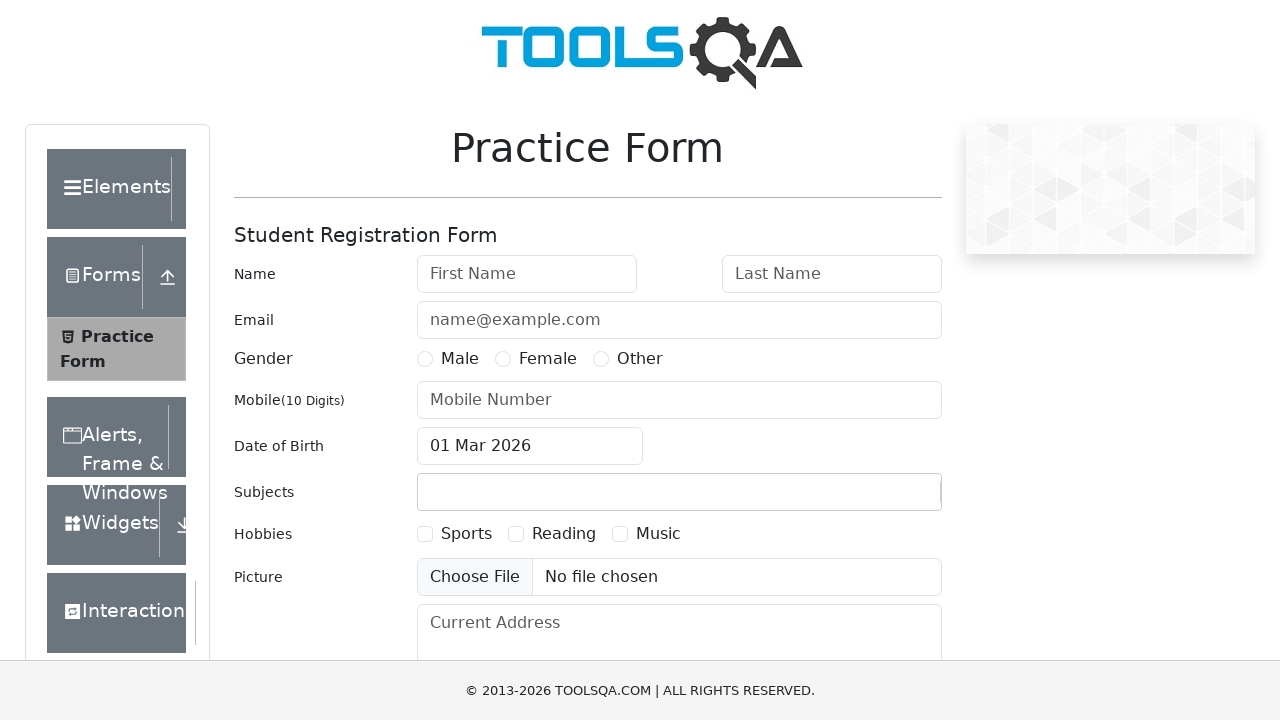

Navigated to practice form page
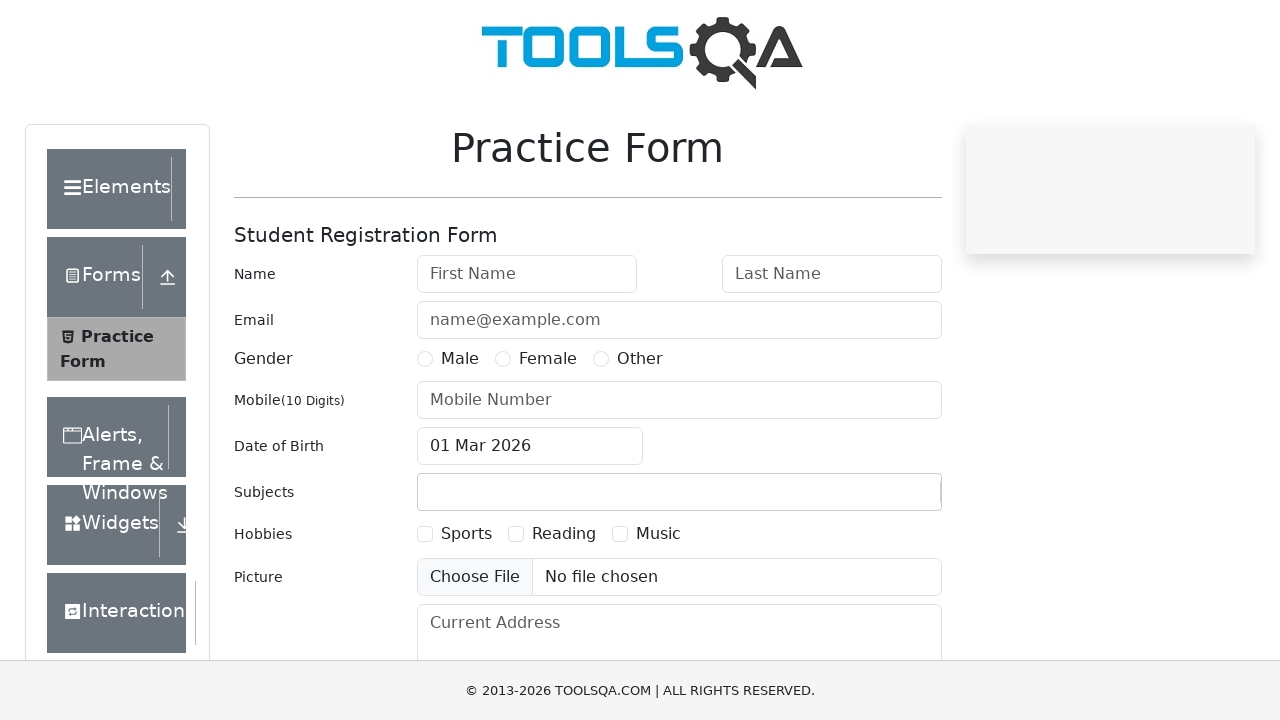

Filled email field with test email address 'john.doe@example.com' on #userEmail
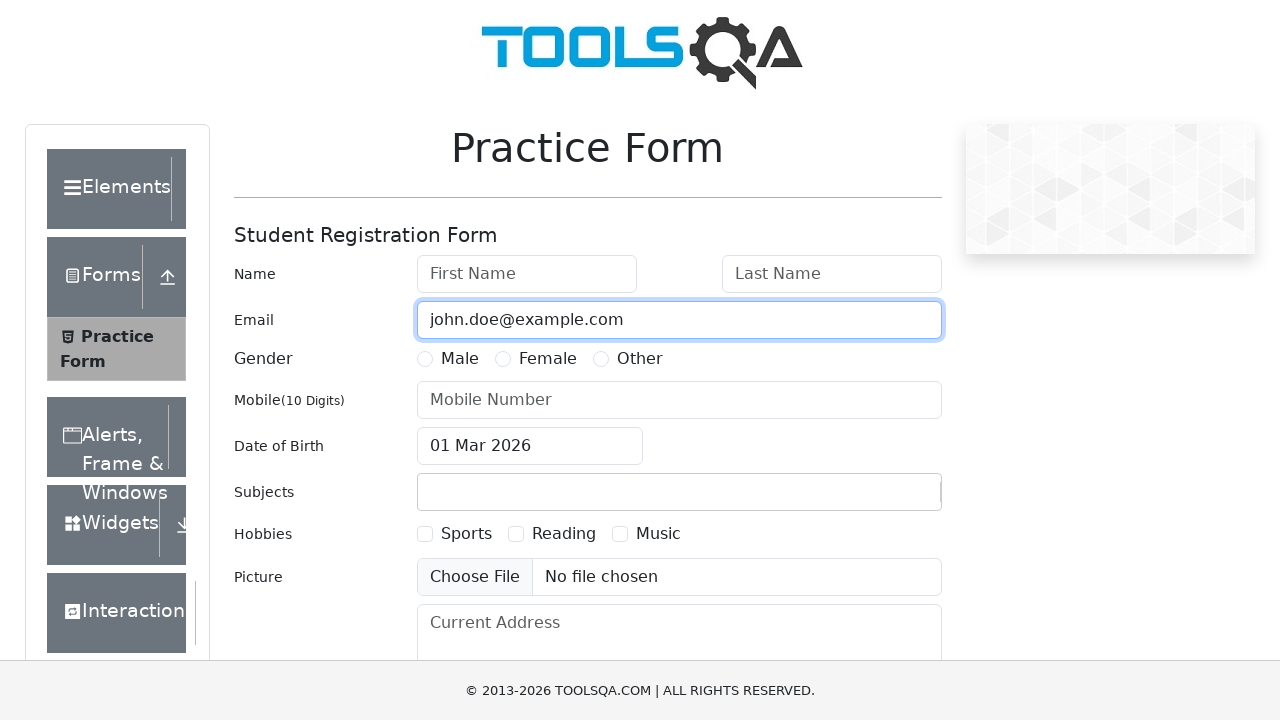

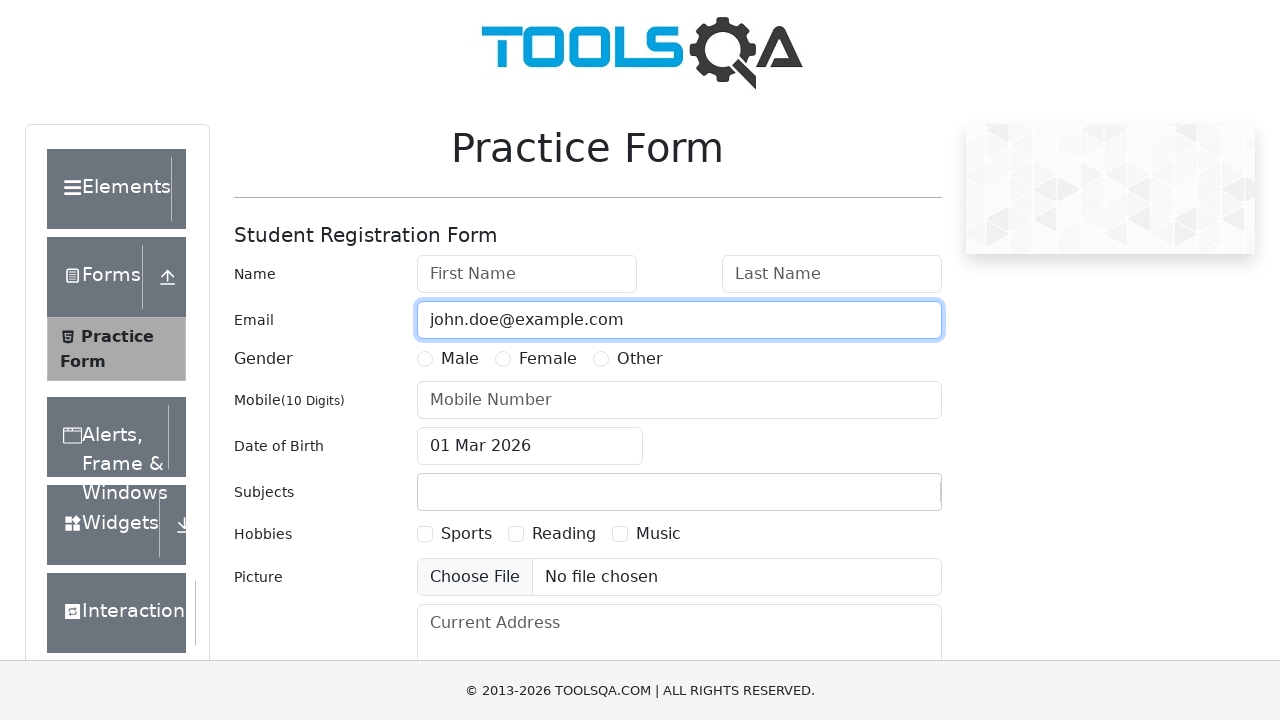